Tests drag and drop functionality by dragging an element and dropping it onto a target area on the jQuery UI demo page

Starting URL: https://jqueryui.com/droppable/#default

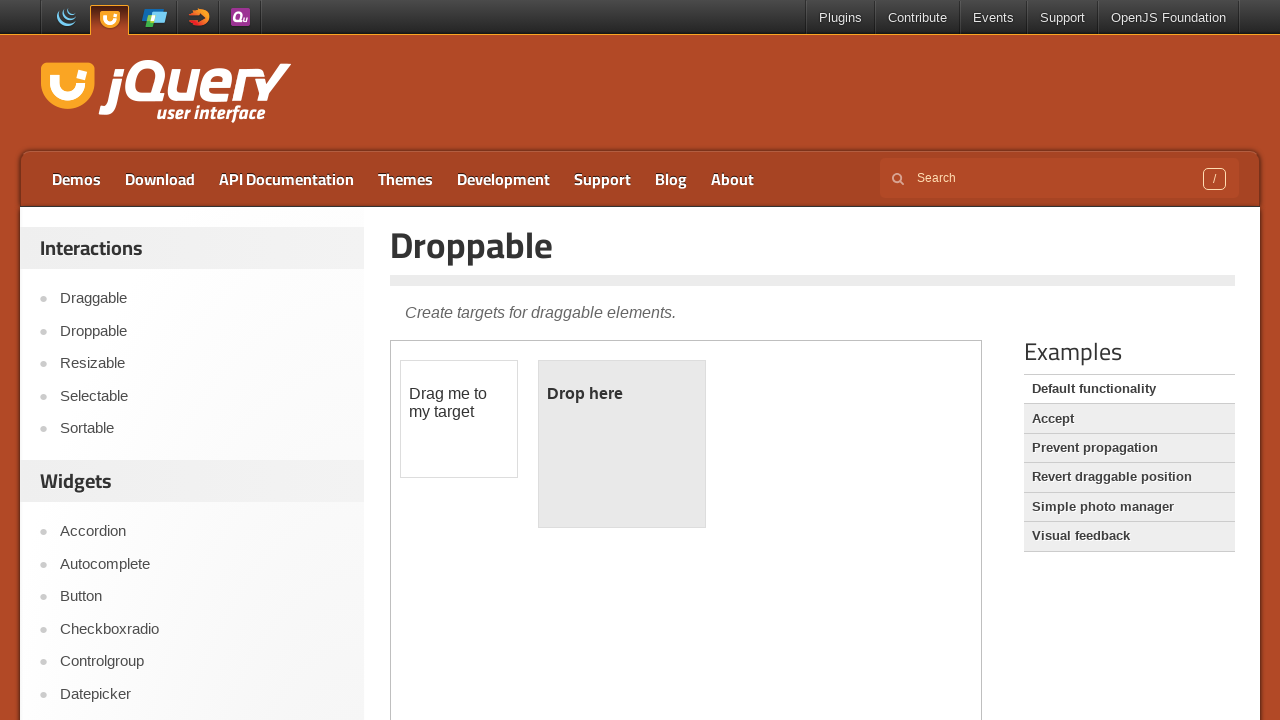

Navigated to jQuery UI droppable demo page
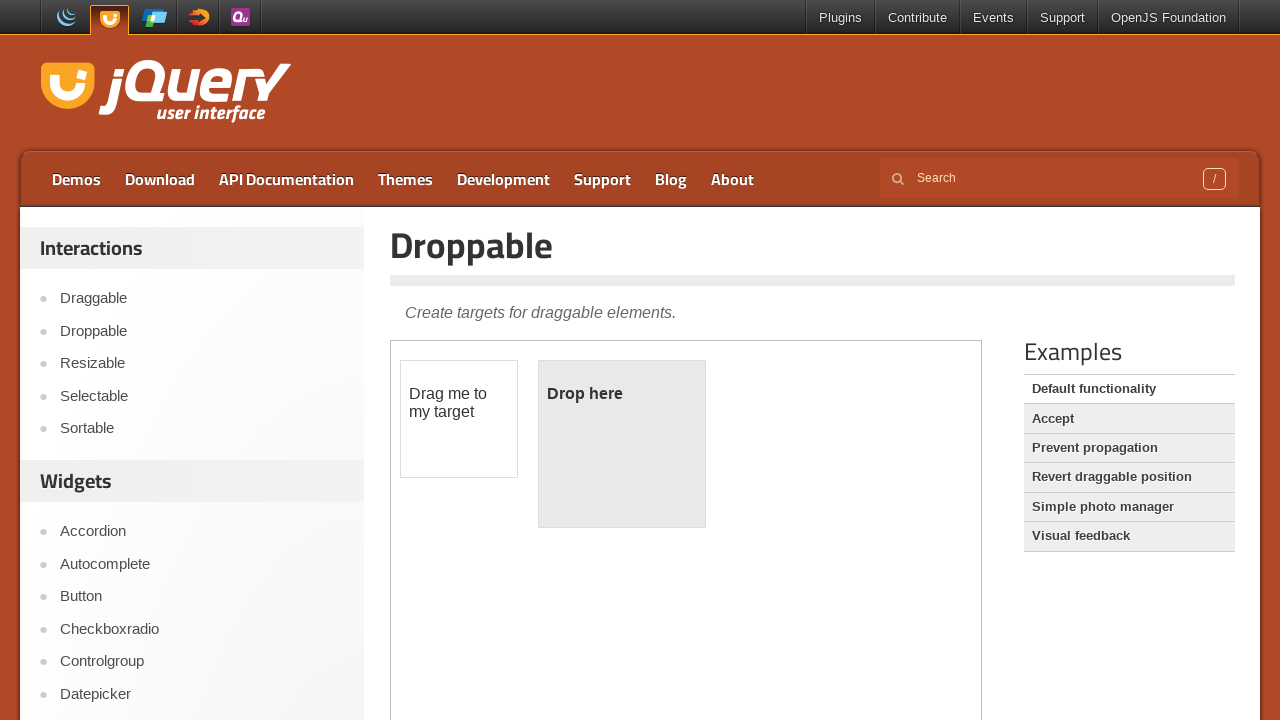

Located the demo iframe
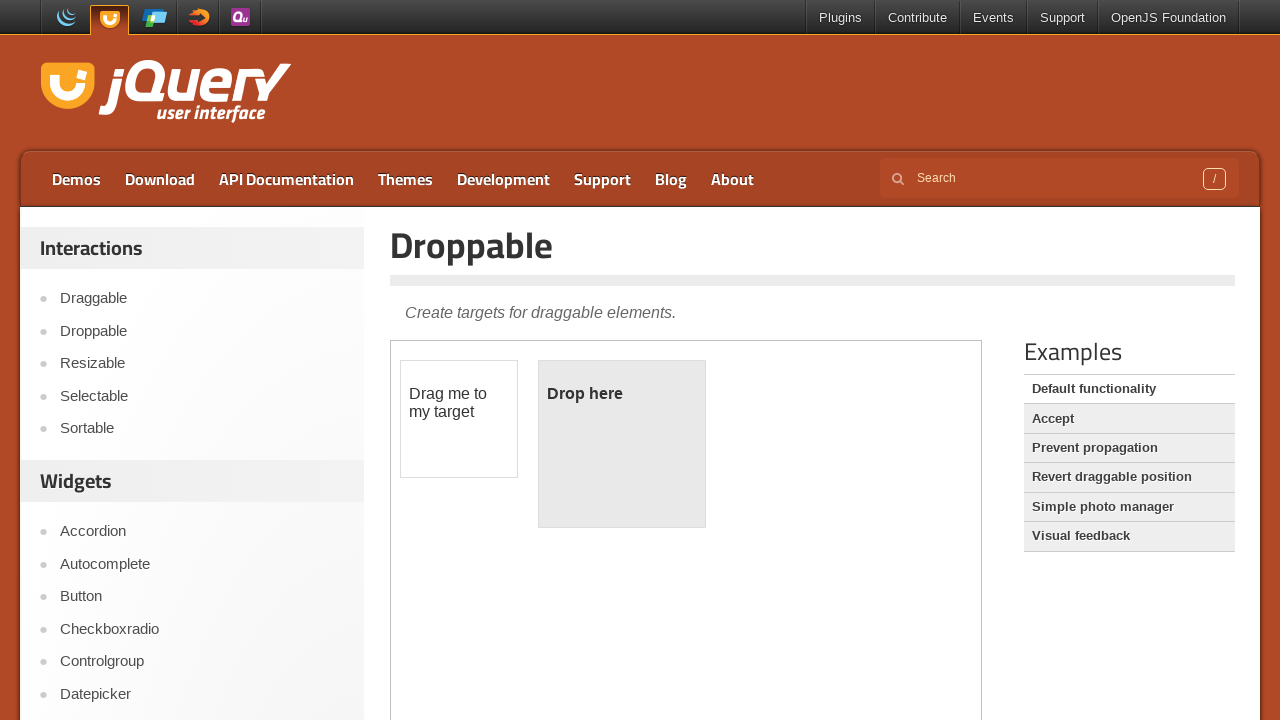

Located the draggable element
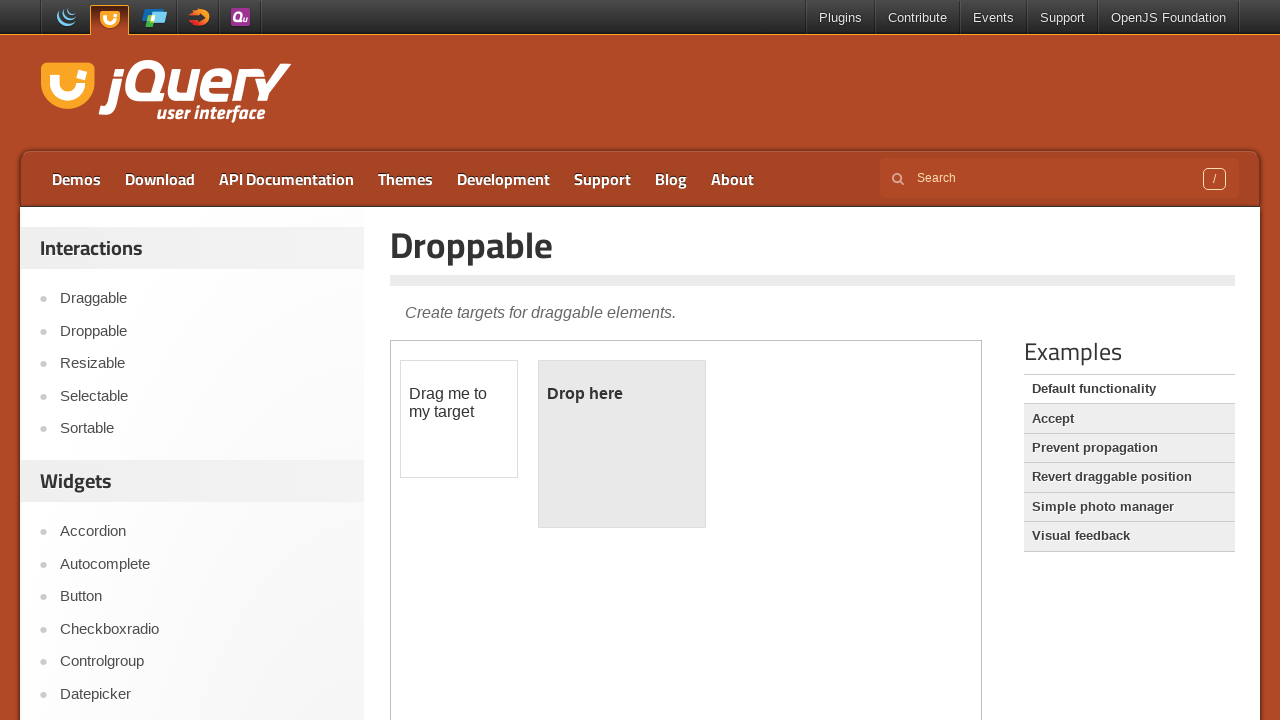

Located the droppable target area
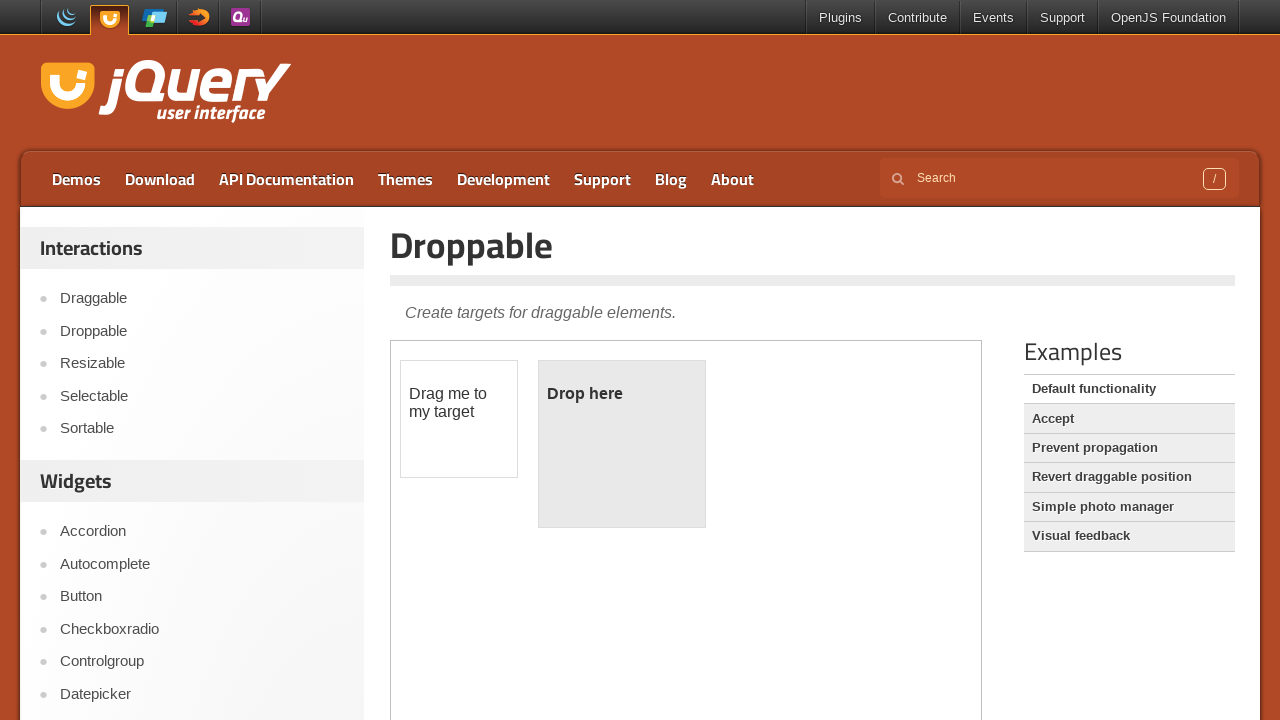

Dragged element onto the droppable target area at (622, 444)
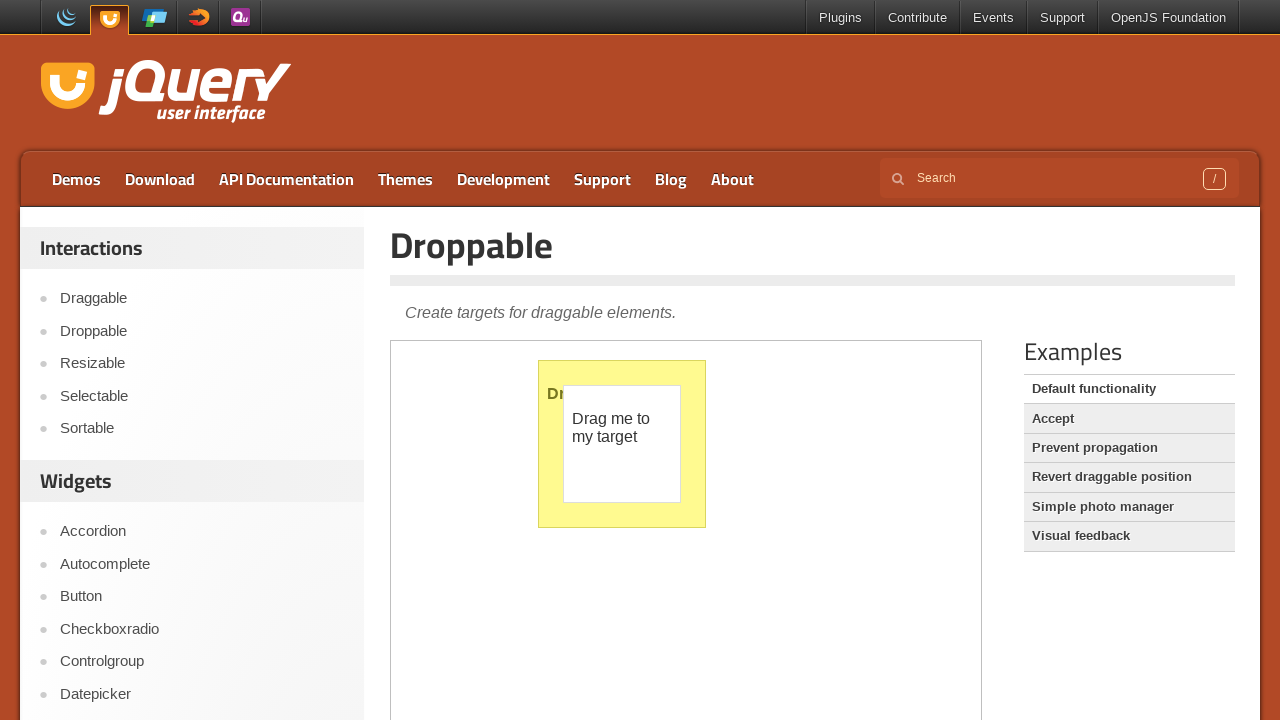

Verified successful drop by checking 'Dropped!' text
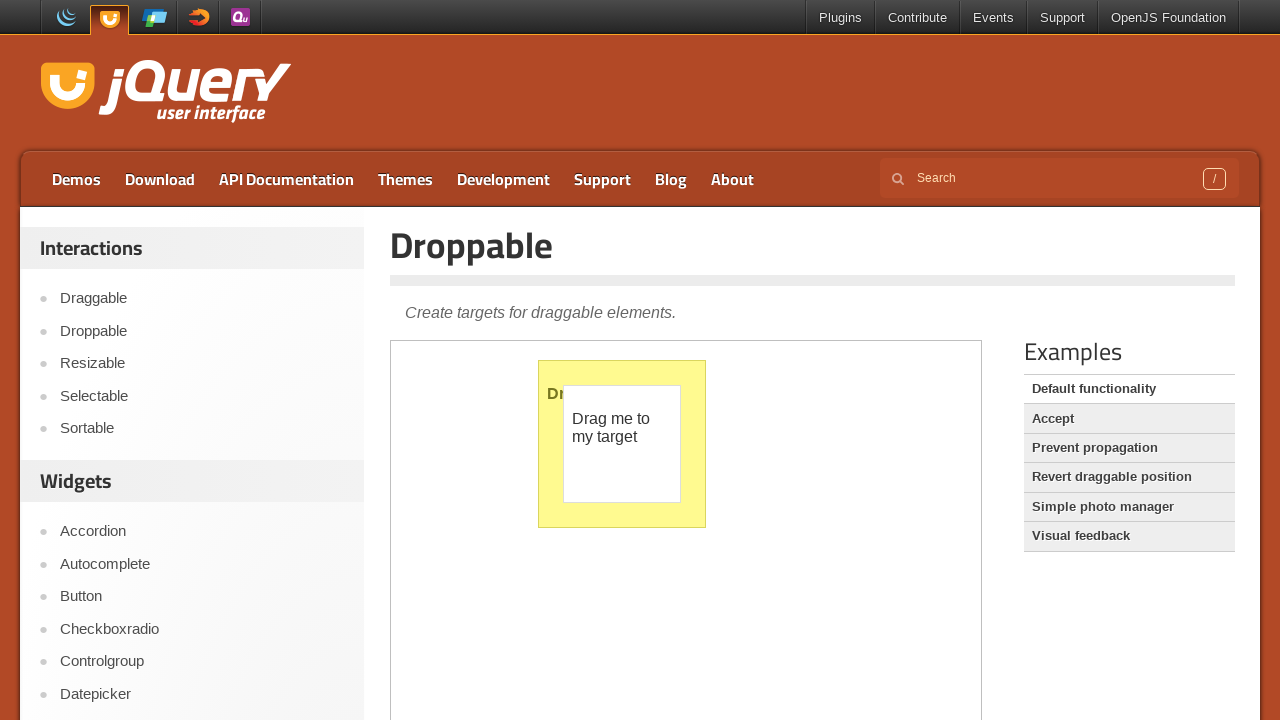

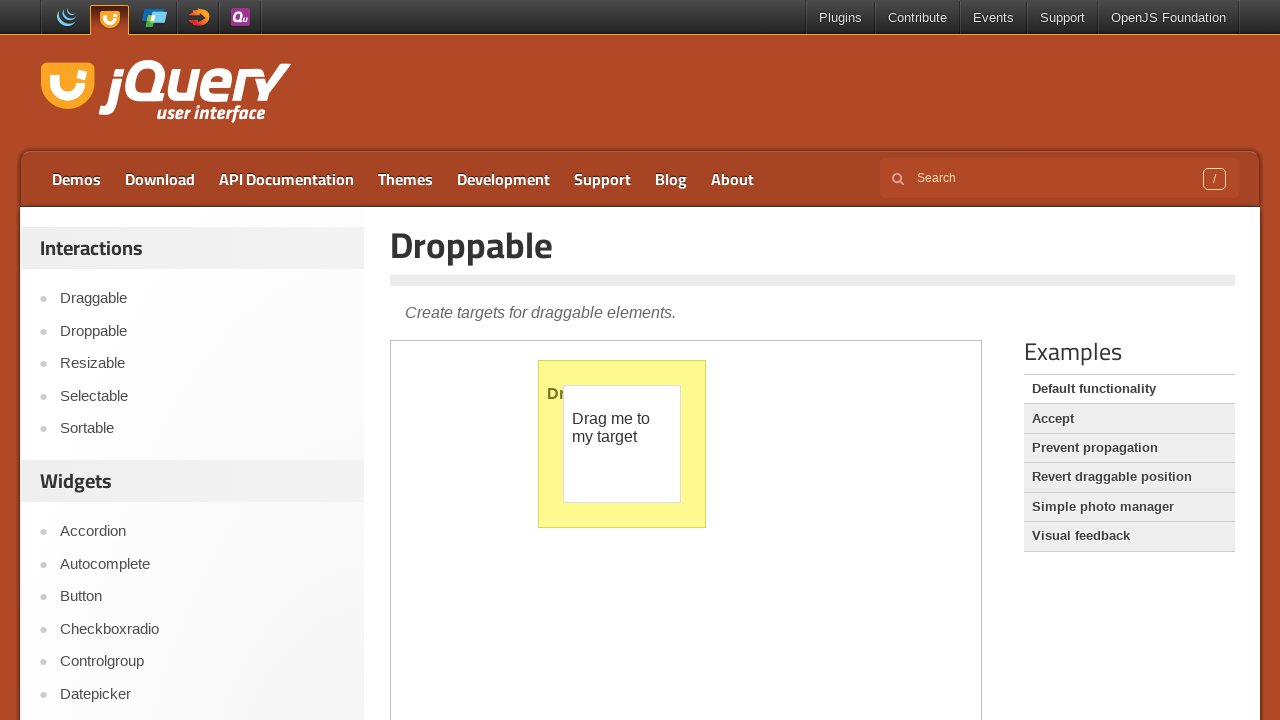